Tests that clicking the create account link navigates to the signup page and displays the signup form.

Starting URL: https://www.scoopify.club/auth/signin

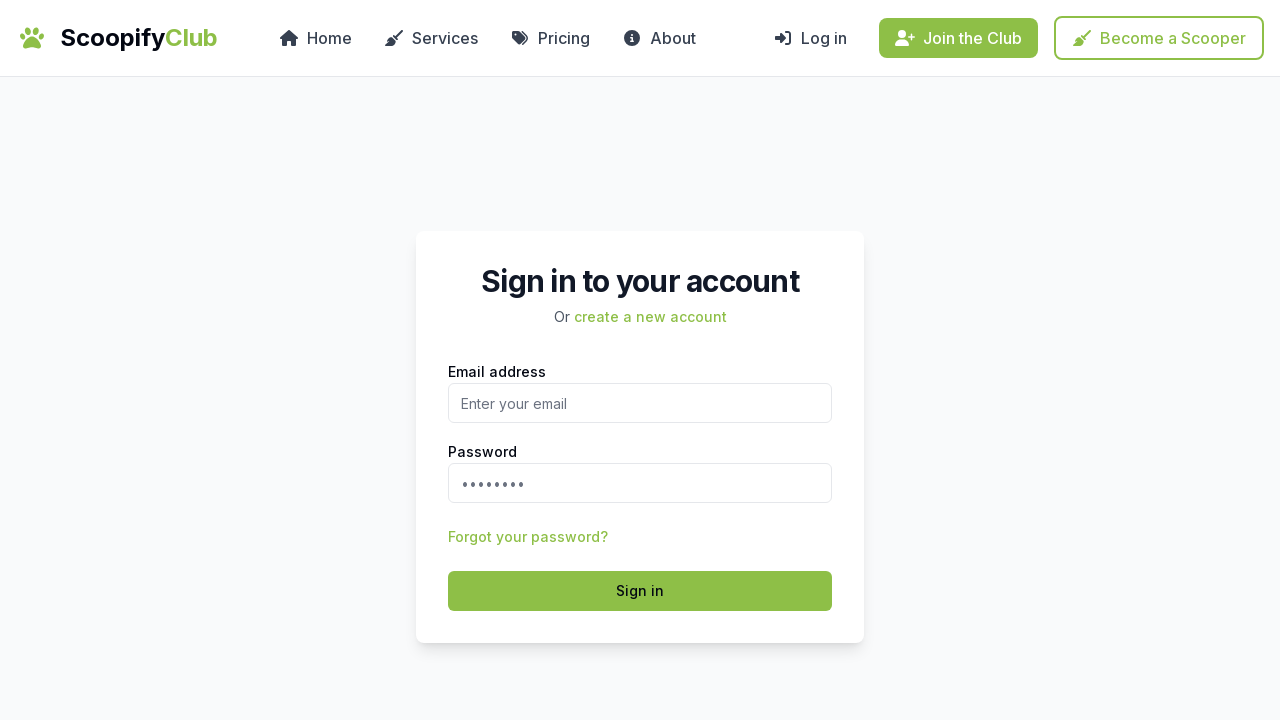

Clicked 'create a new account' link at (650, 317) on text=create a new account
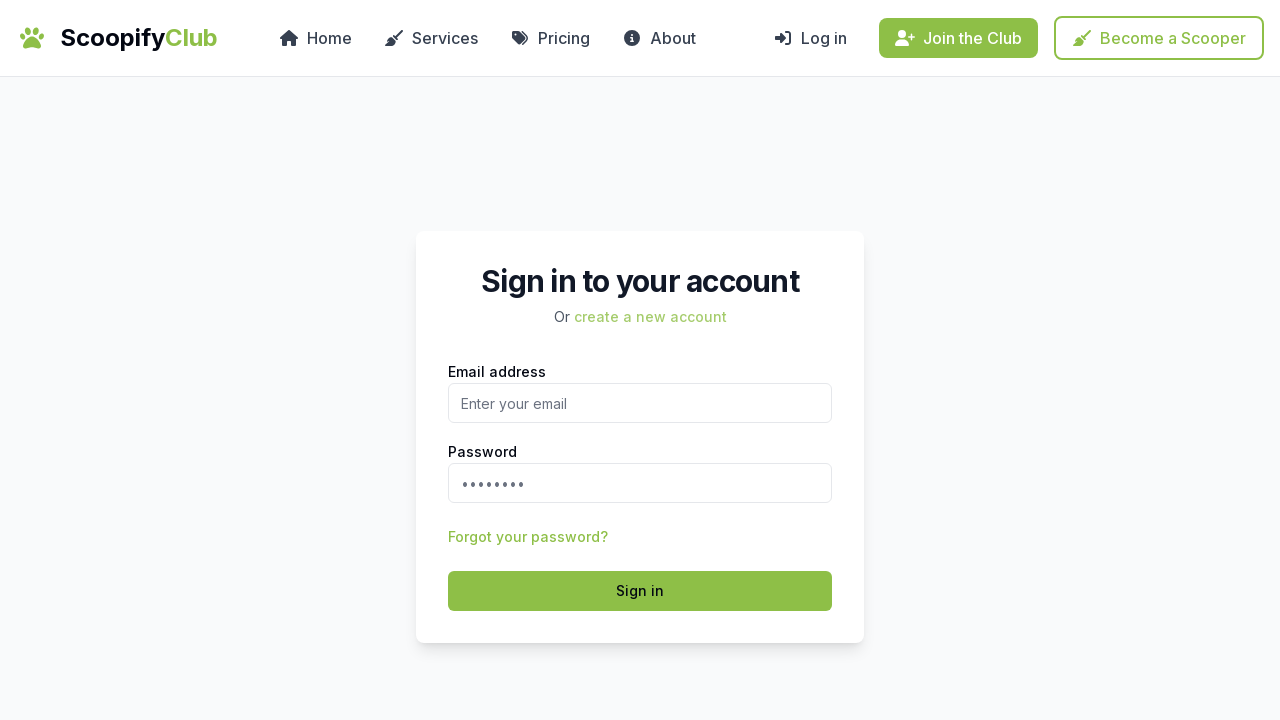

Navigated to signup page URL
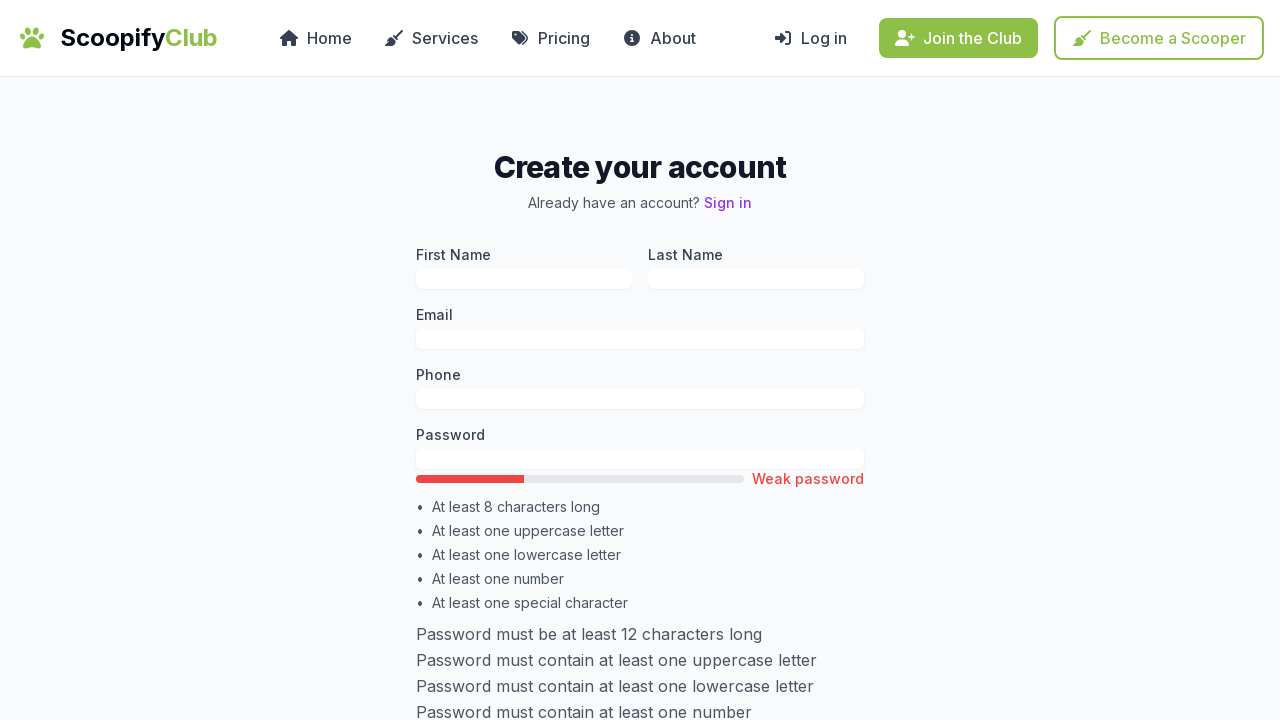

Signup form selector loaded
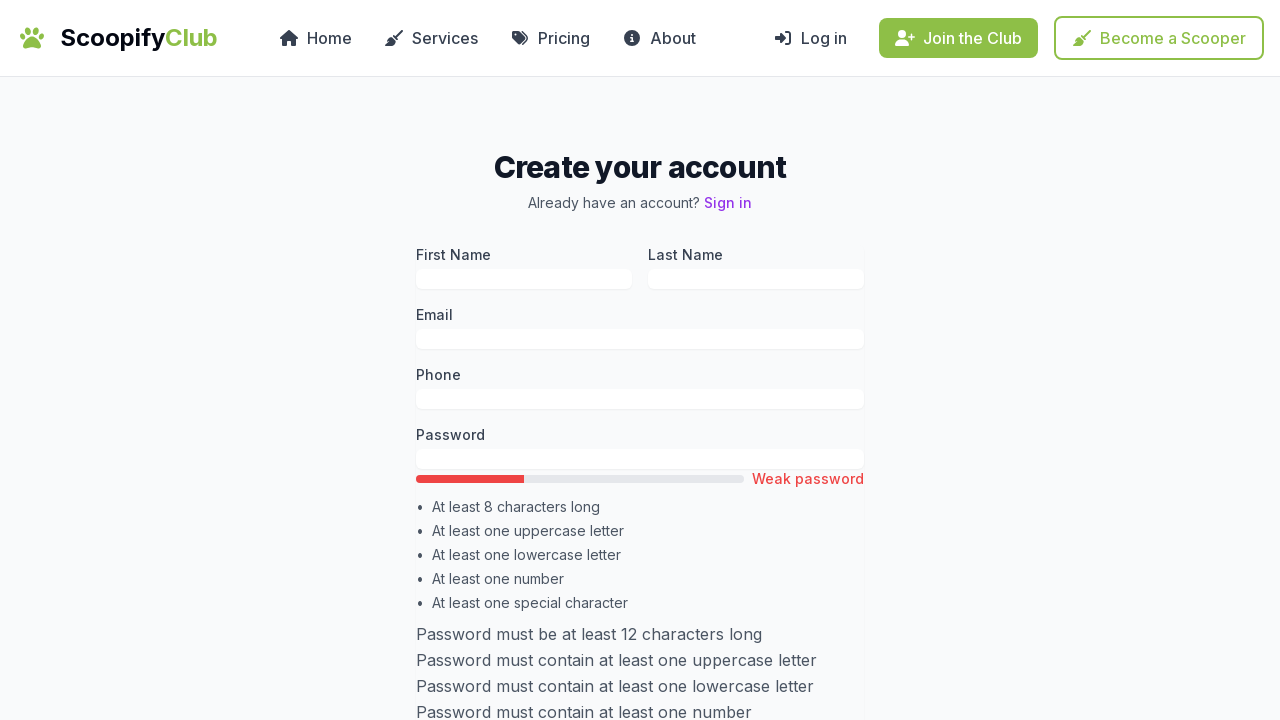

Verified signup form is visible
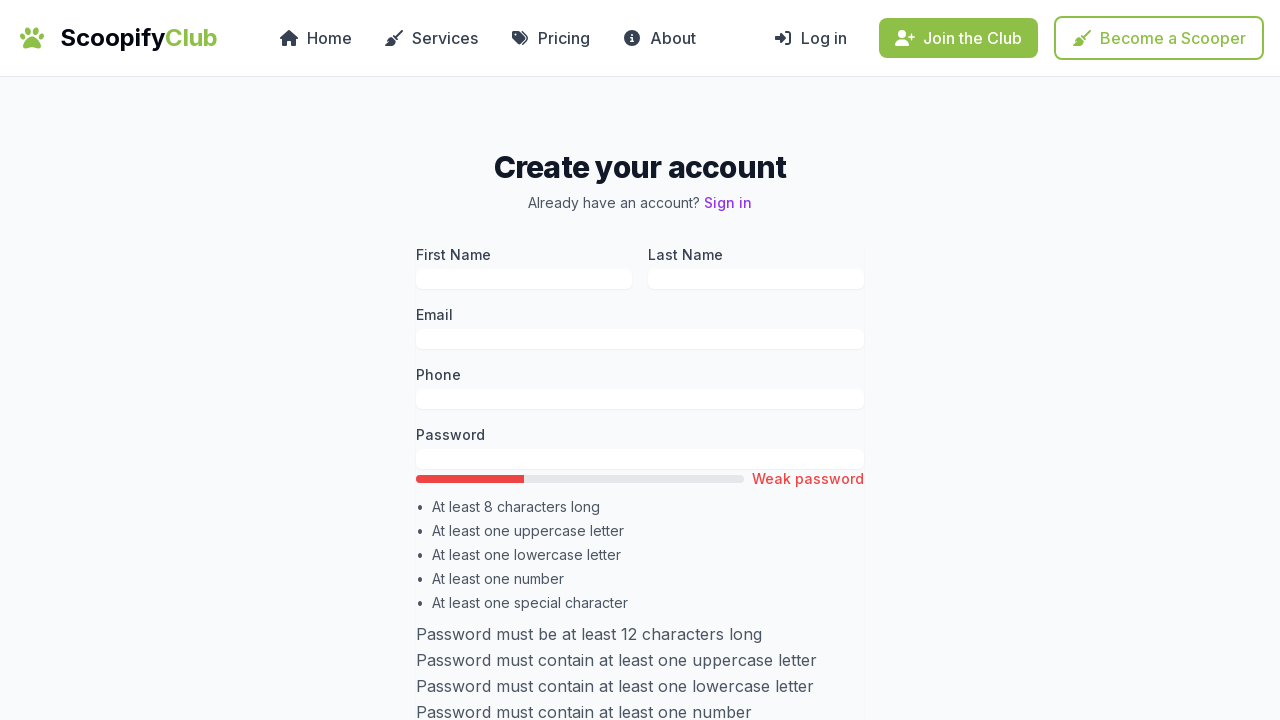

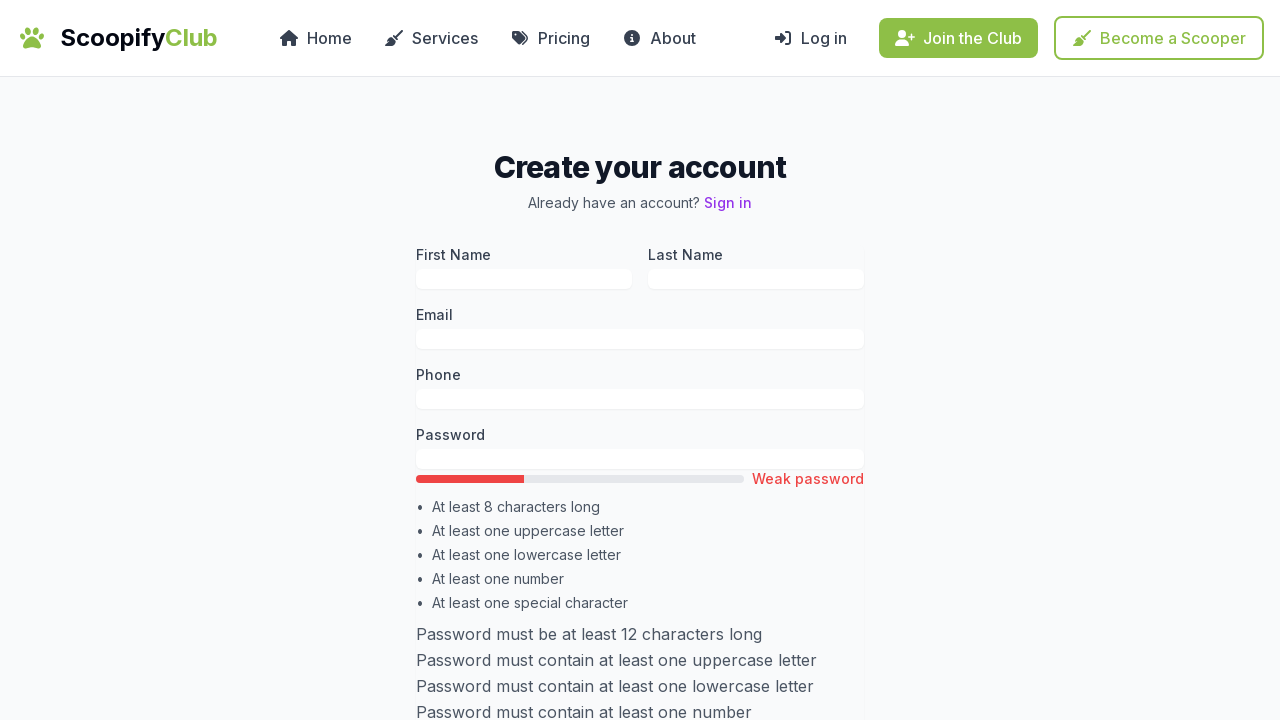